Navigates to a Korean financial company report page and clicks on the quarterly data tab to switch the view from annual to quarterly data.

Starting URL: https://navercomp.wisereport.co.kr/v2/company/c1010001.aspx?cmp_cd=006090&cn=

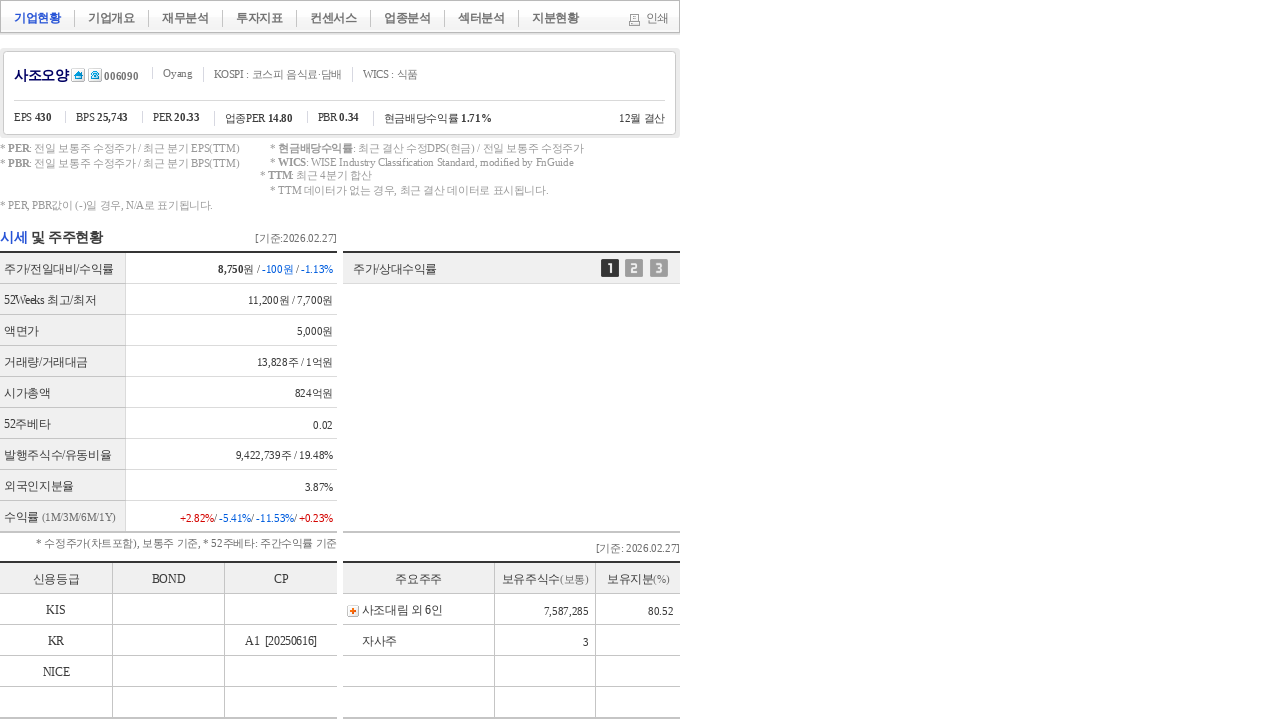

Clicked on the quarterly data tab (#cns_Tab22) to switch from annual to quarterly view at (269, 360) on #cns_Tab22
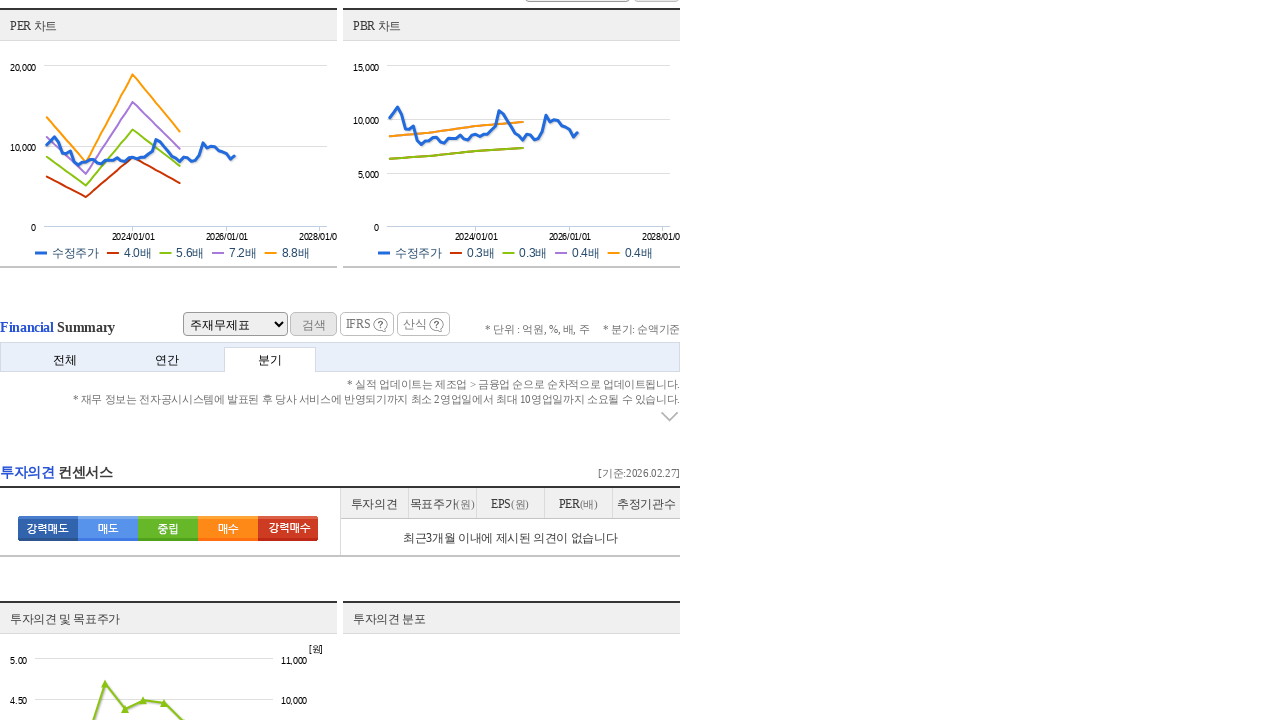

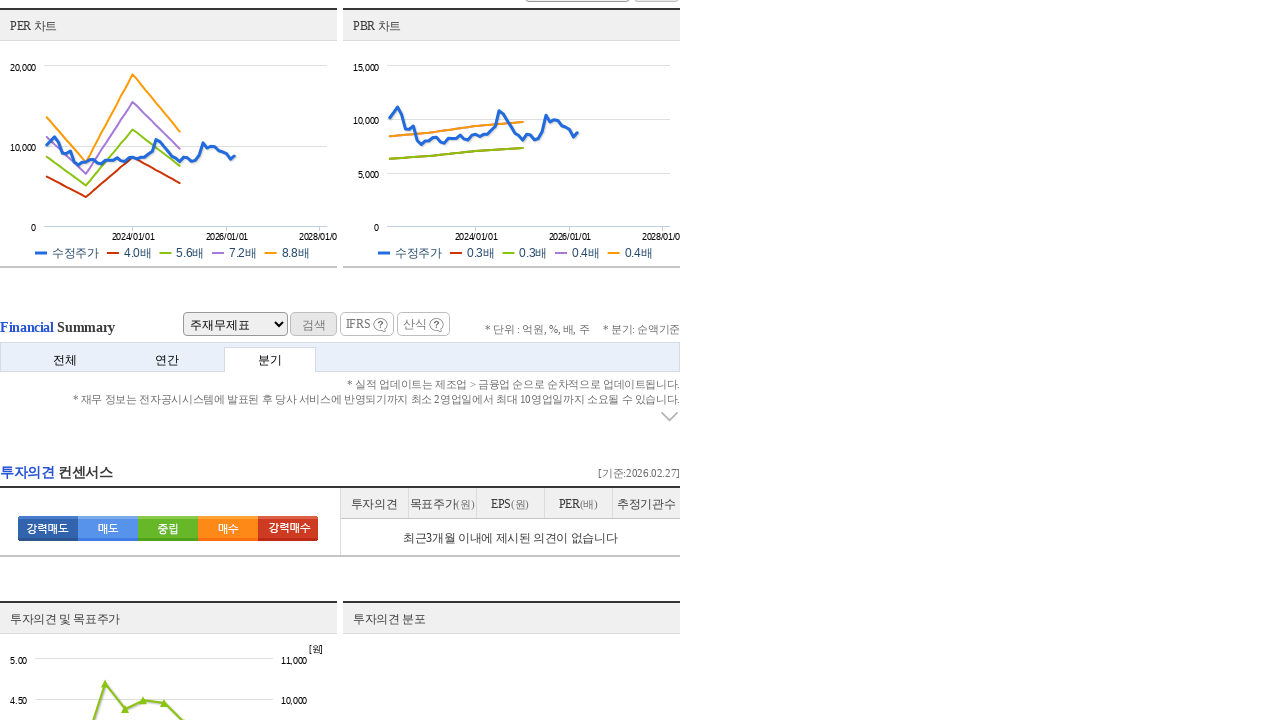